Tests opting out of A/B tests by adding an Optimizely opt-out cookie after visiting the page, then refreshing to verify the opt-out worked

Starting URL: http://the-internet.herokuapp.com/abtest

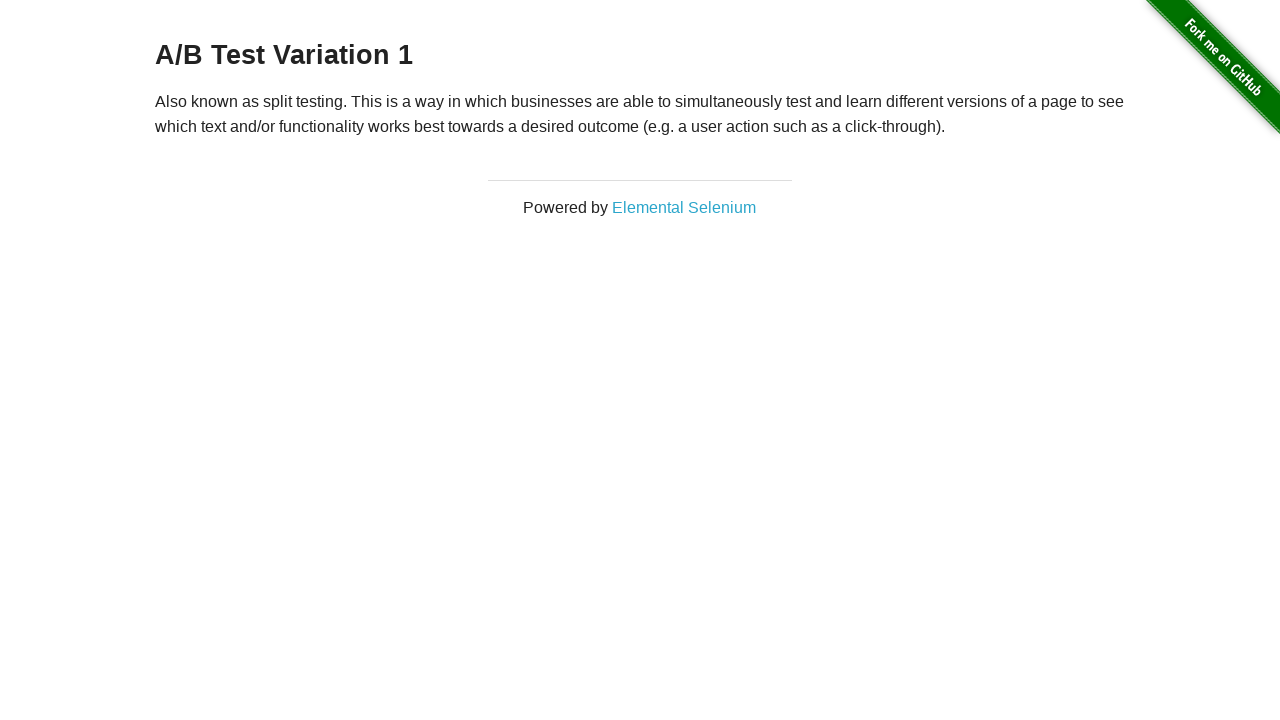

Retrieved initial heading text to verify A/B test is active
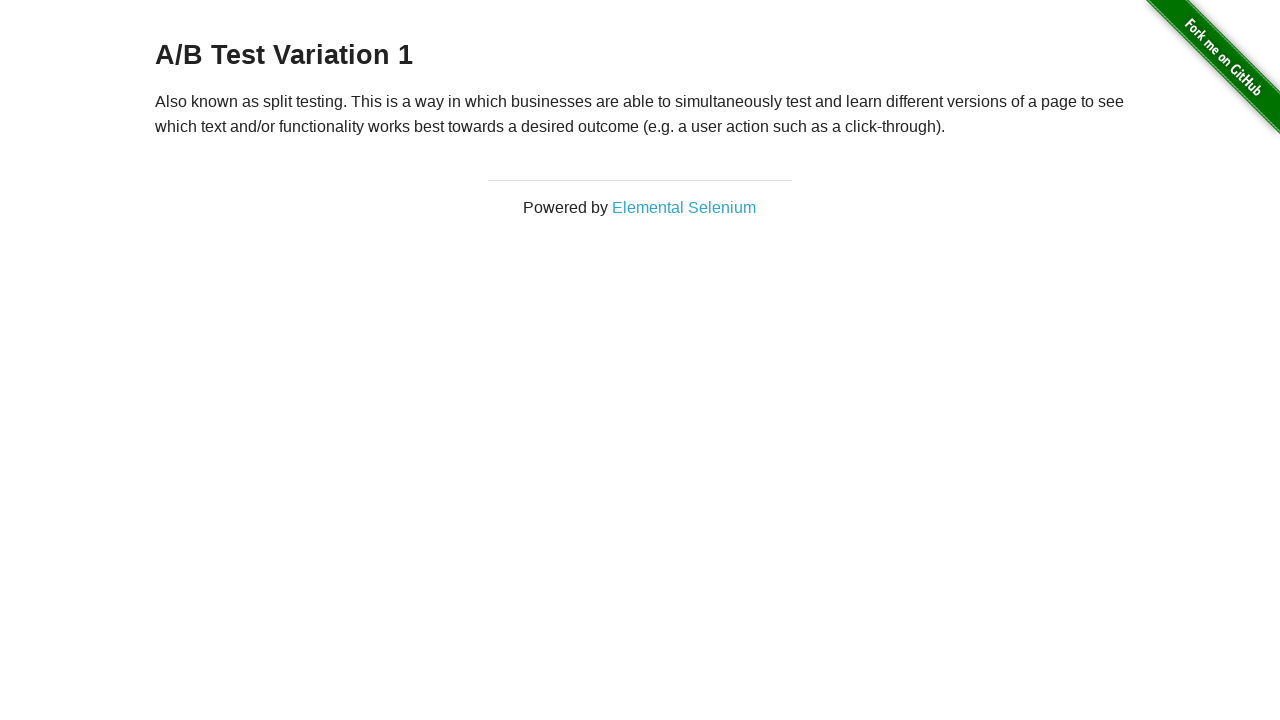

Asserted that initial heading starts with 'A/B Test'
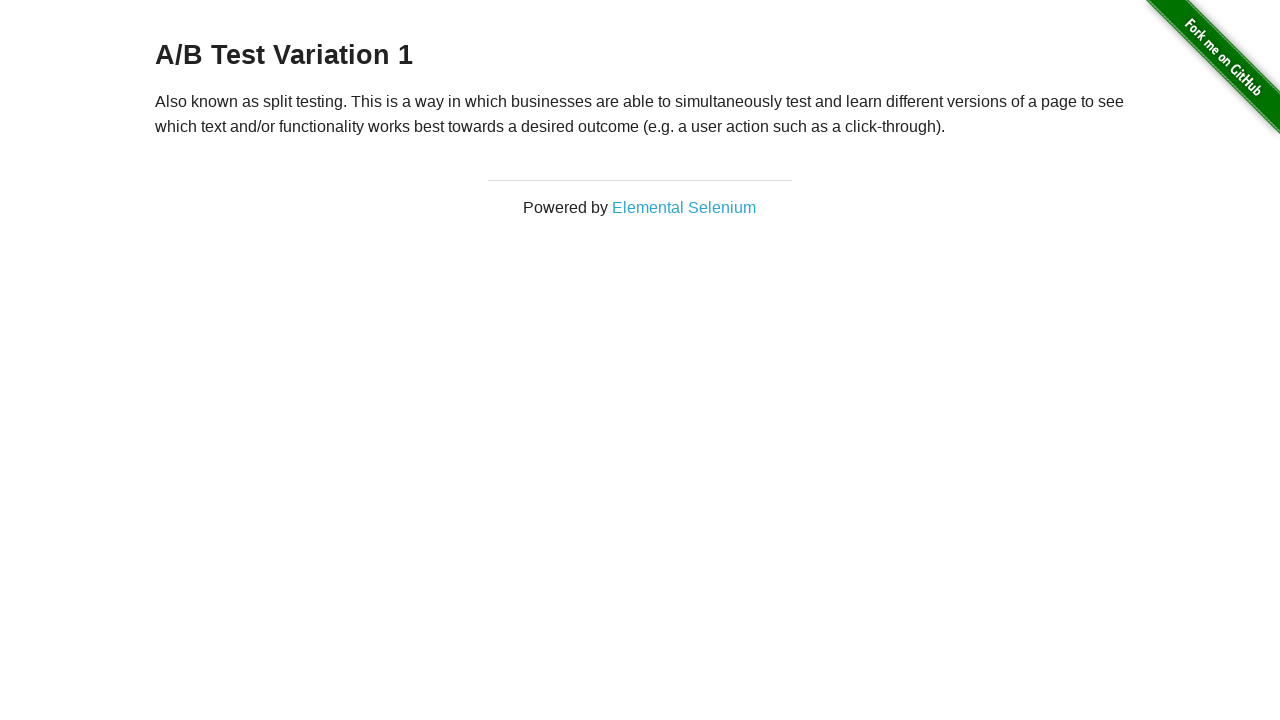

Added Optimizely opt-out cookie to context
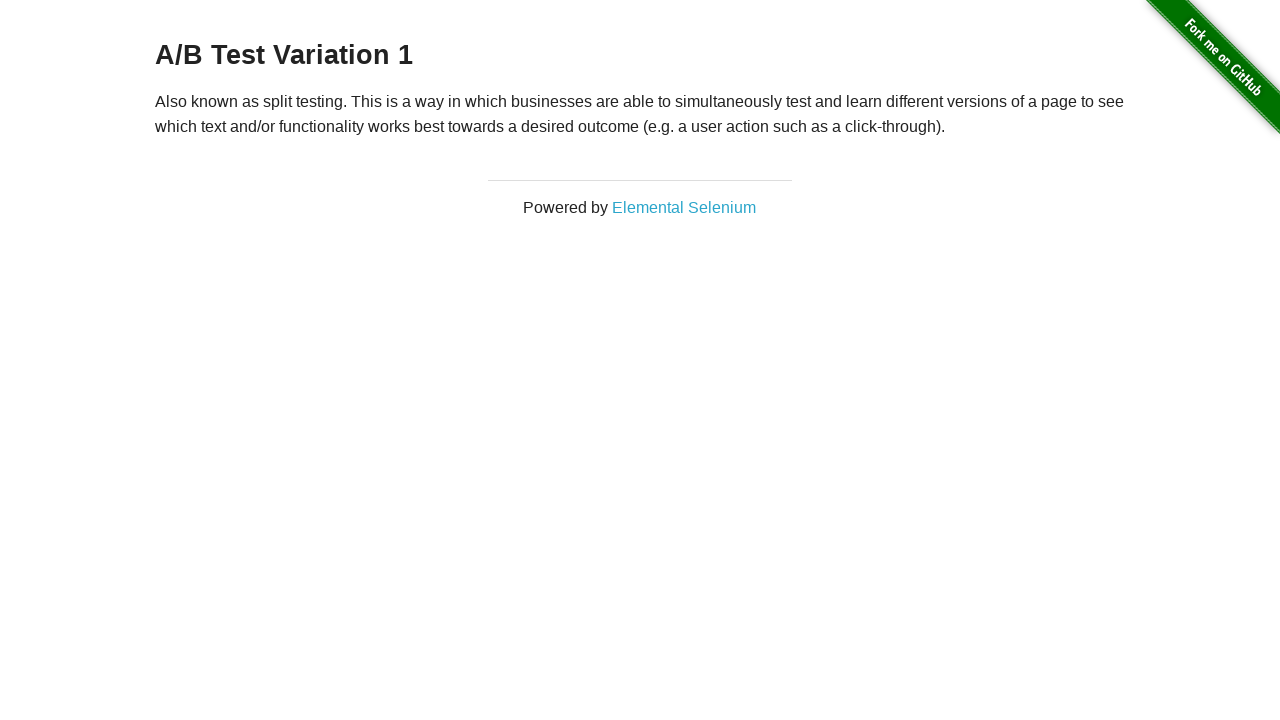

Reloaded page to apply opt-out cookie
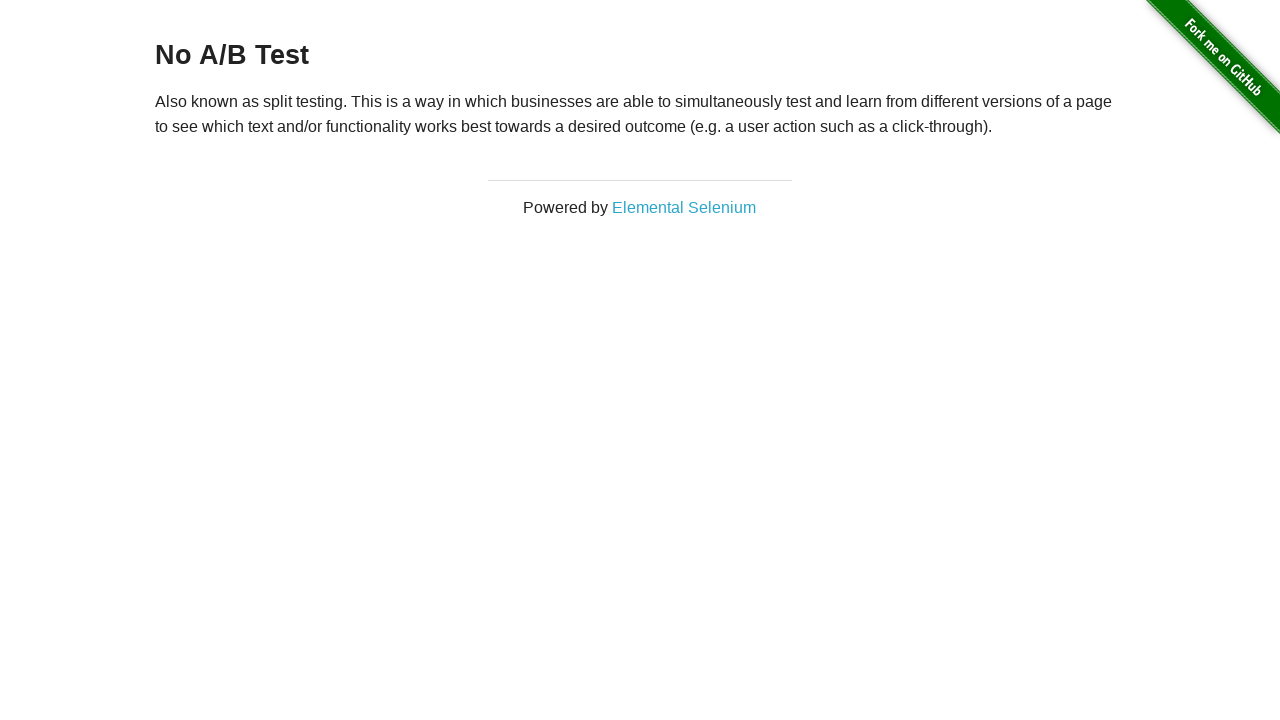

Retrieved heading text after page reload to verify opt-out
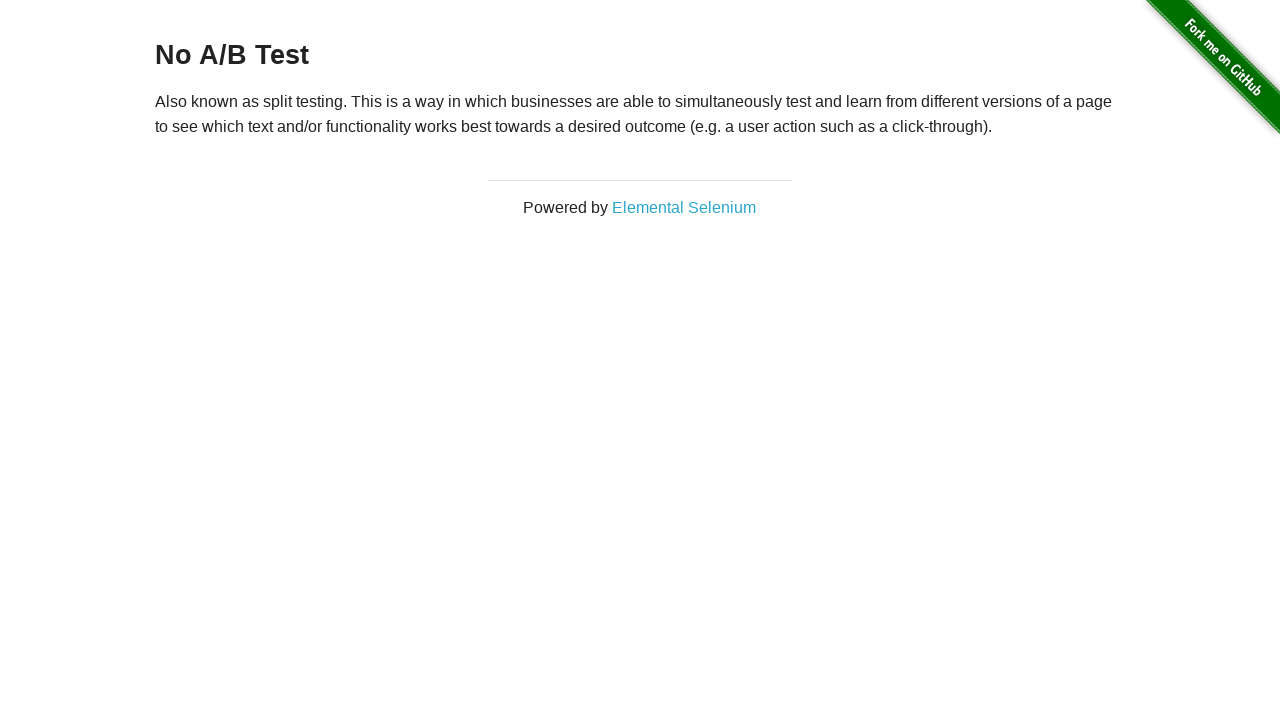

Asserted that heading equals 'No A/B Test', confirming opt-out was successful
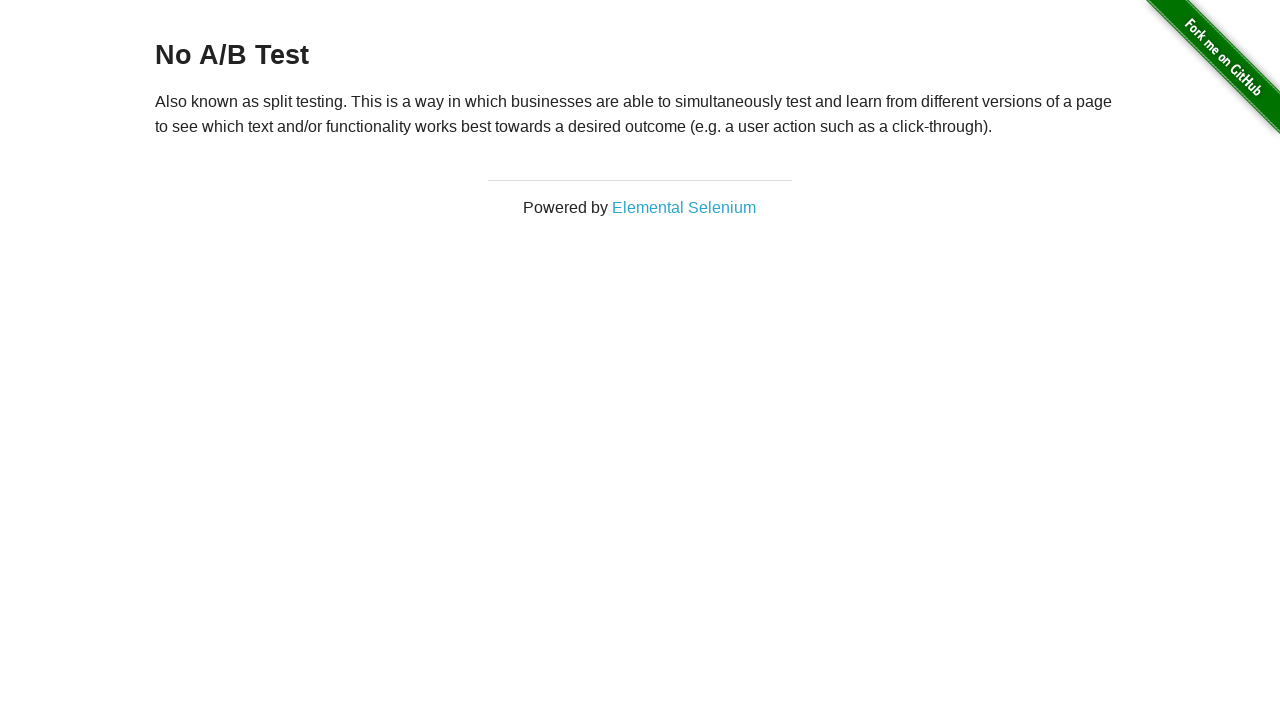

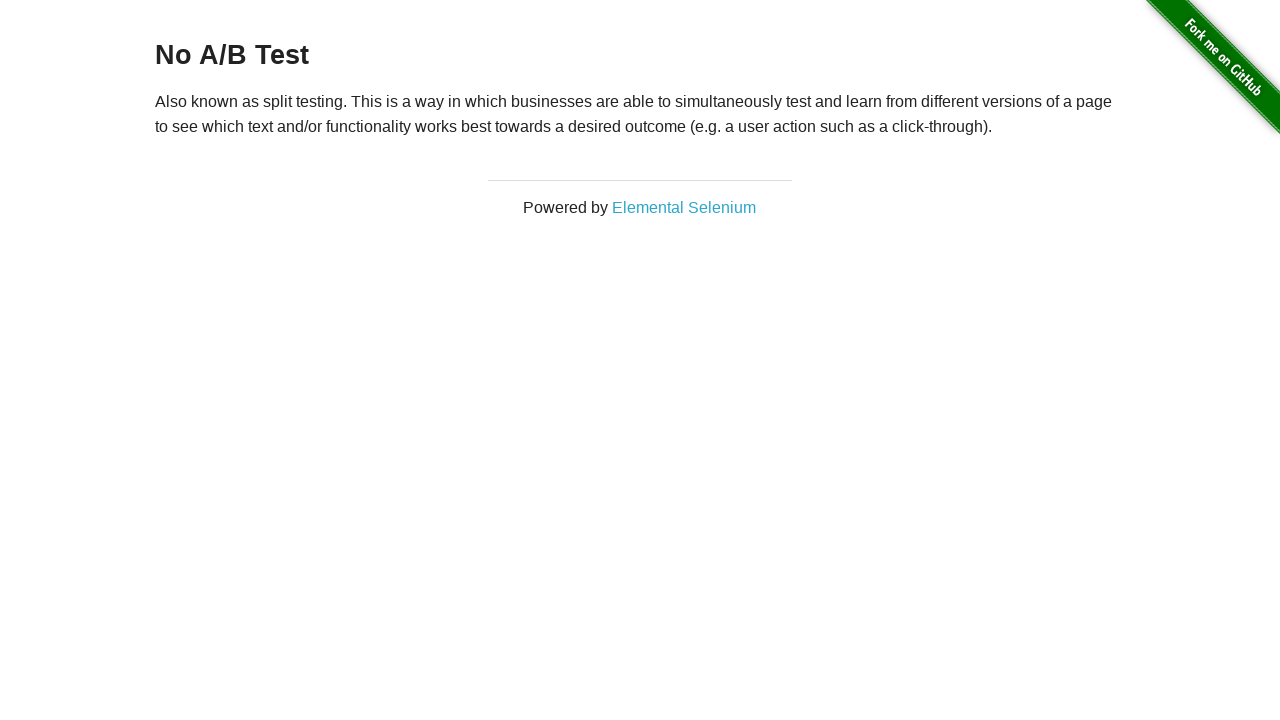